Tests the second opinion request form on Sparsh Hospital website by navigating to the Yashwantpur hospital page, accessing the second opinion section, and submitting a contact form with personal details and a message.

Starting URL: https://www.sparshhospital.com/

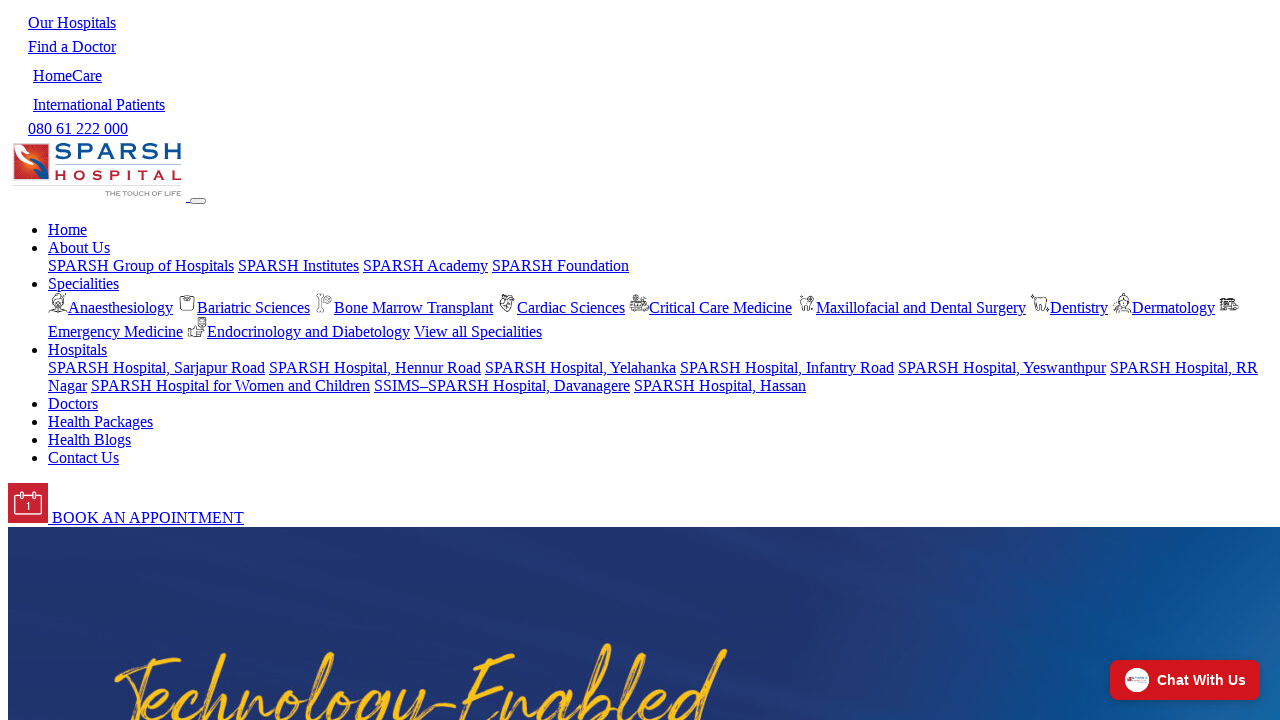

Clicked on hospital dropdown menu (third nav-link) at (78, 350) on (//a[@class='nav-link dropdown-toggle'])[3]
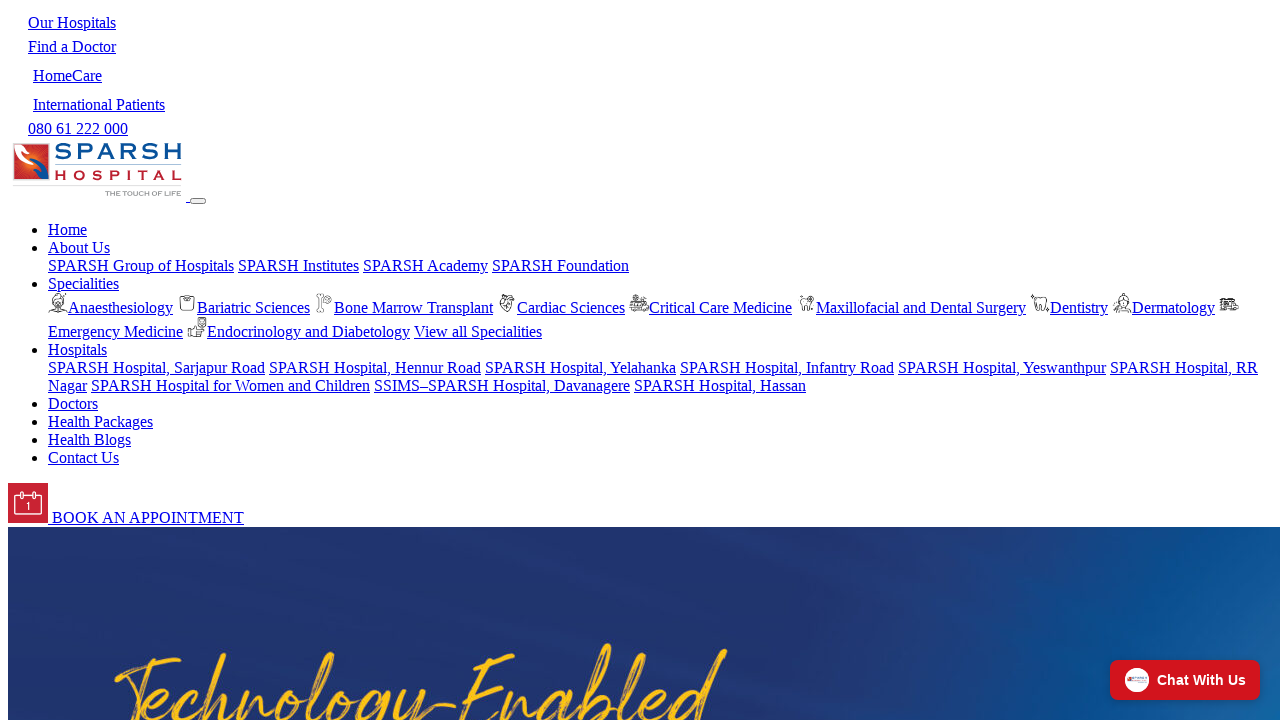

Selected Yashwantpur hospital from dropdown at (1002, 368) on (//a[@href='https://www.sparshhospital.com/hospitals/sparsh-hospital-yeswanthpur
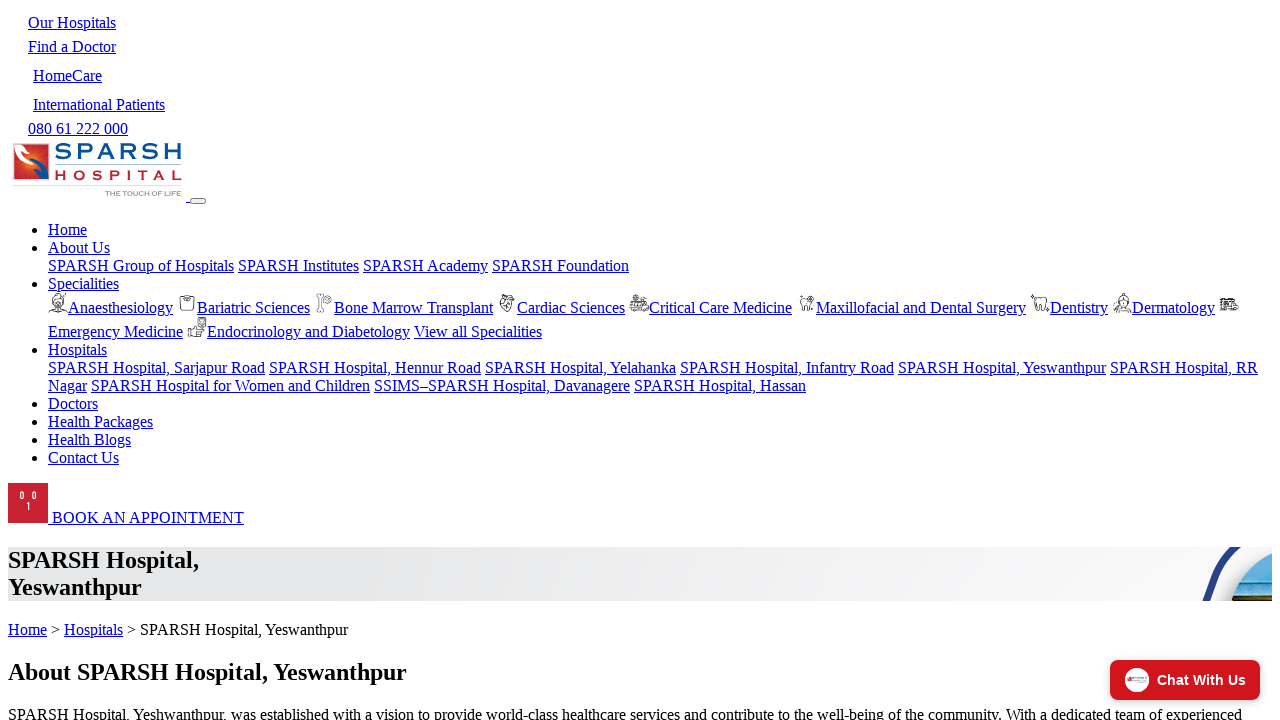

Waited 2 seconds for Yashwantpur hospital page to load
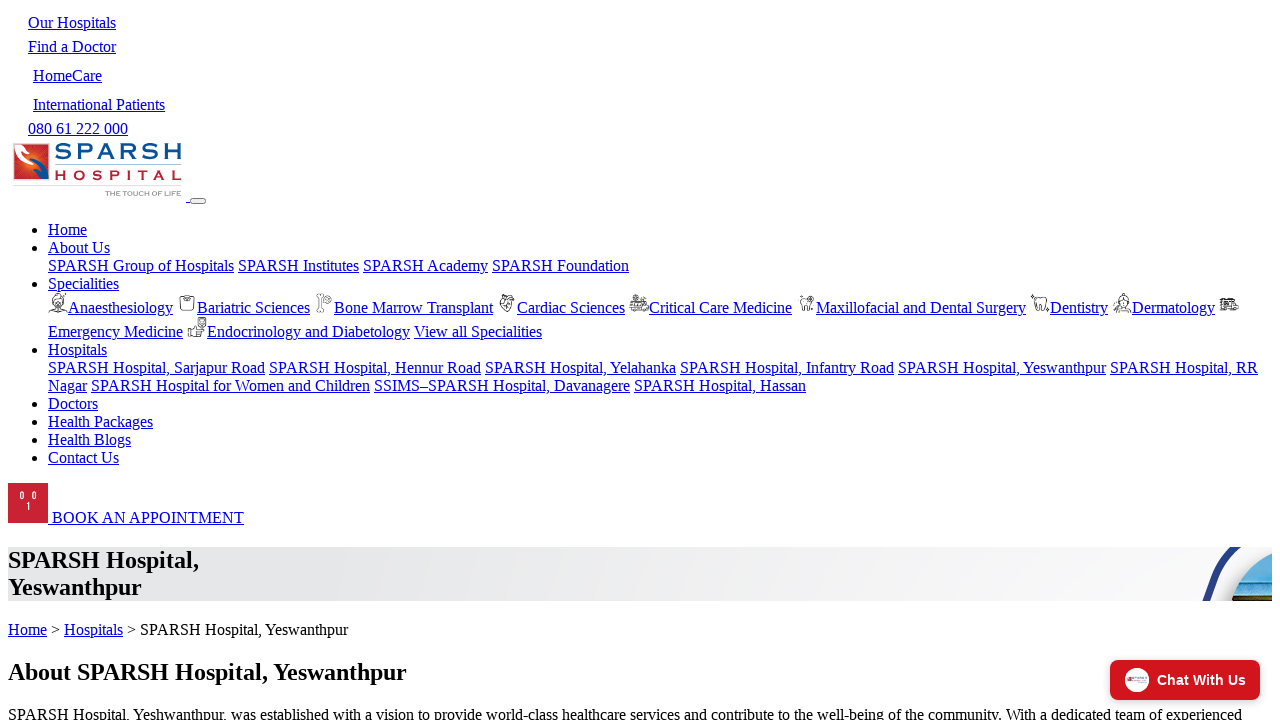

Clicked on second opinion link at (60, 361) on (//a[@href='https://www.sparshhospital.com/second-opinion/'])[1]
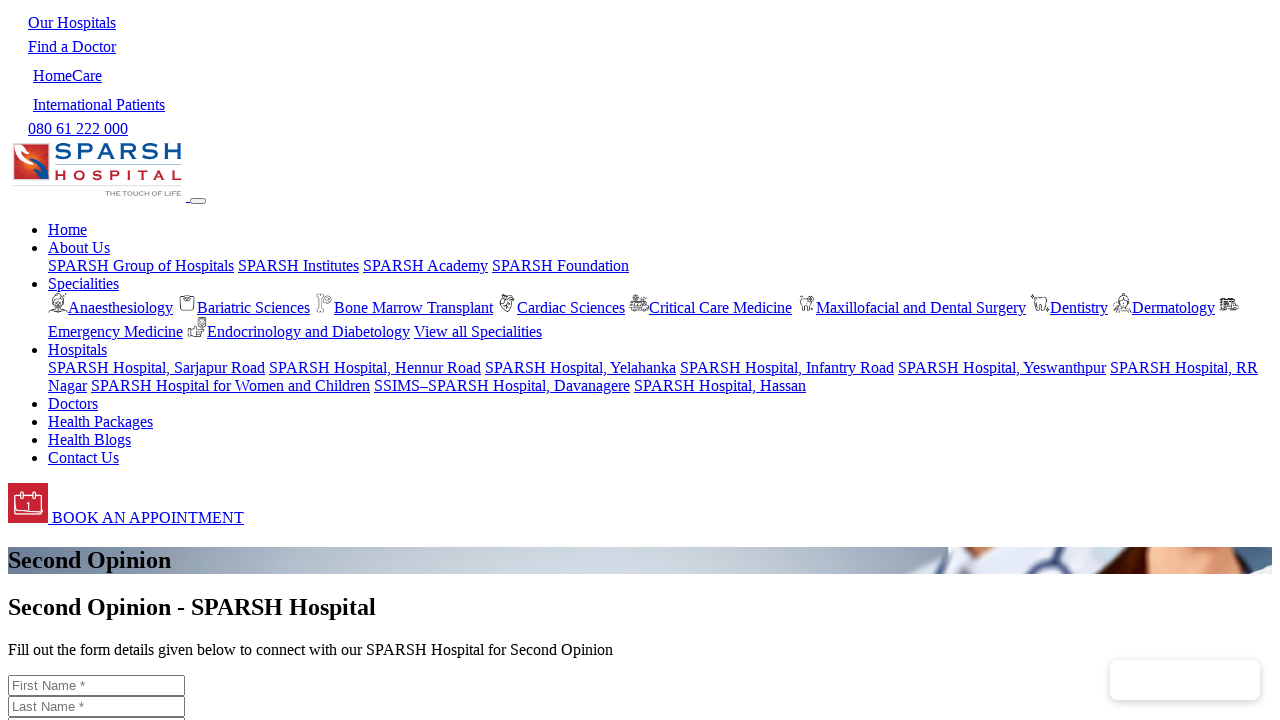

Scrolled down 2000 pixels to view the form
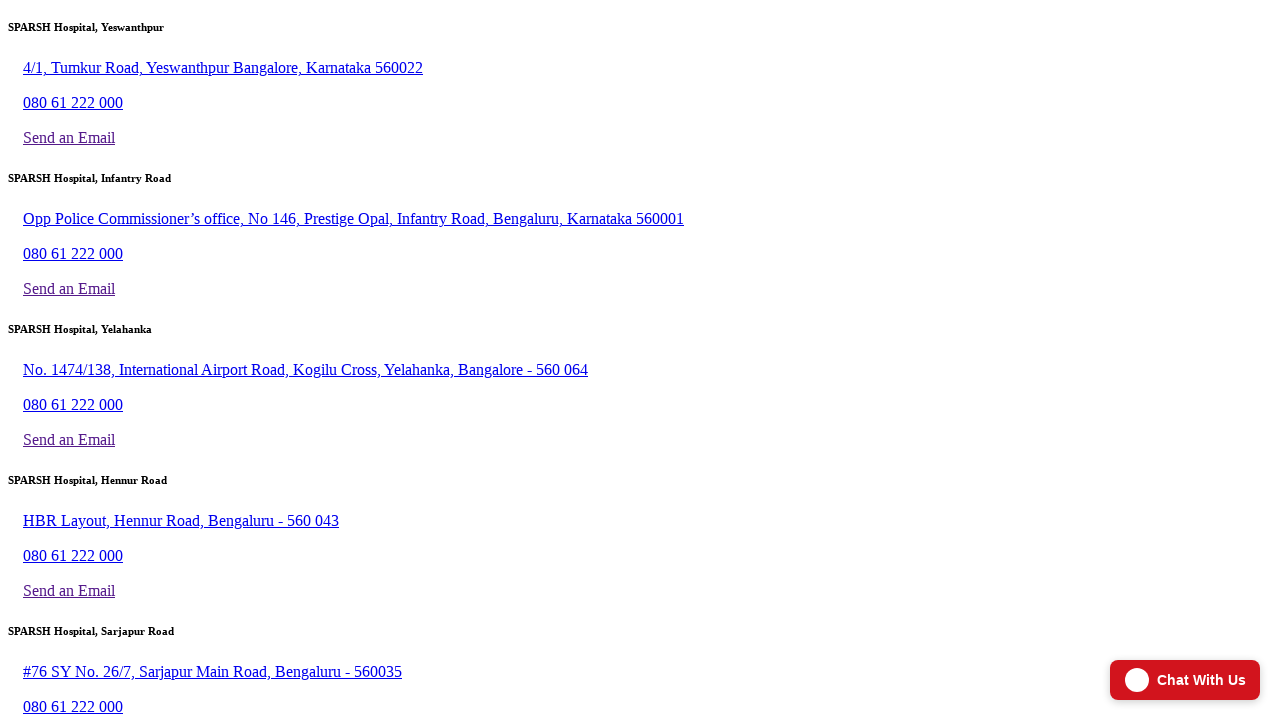

Second opinion form became visible
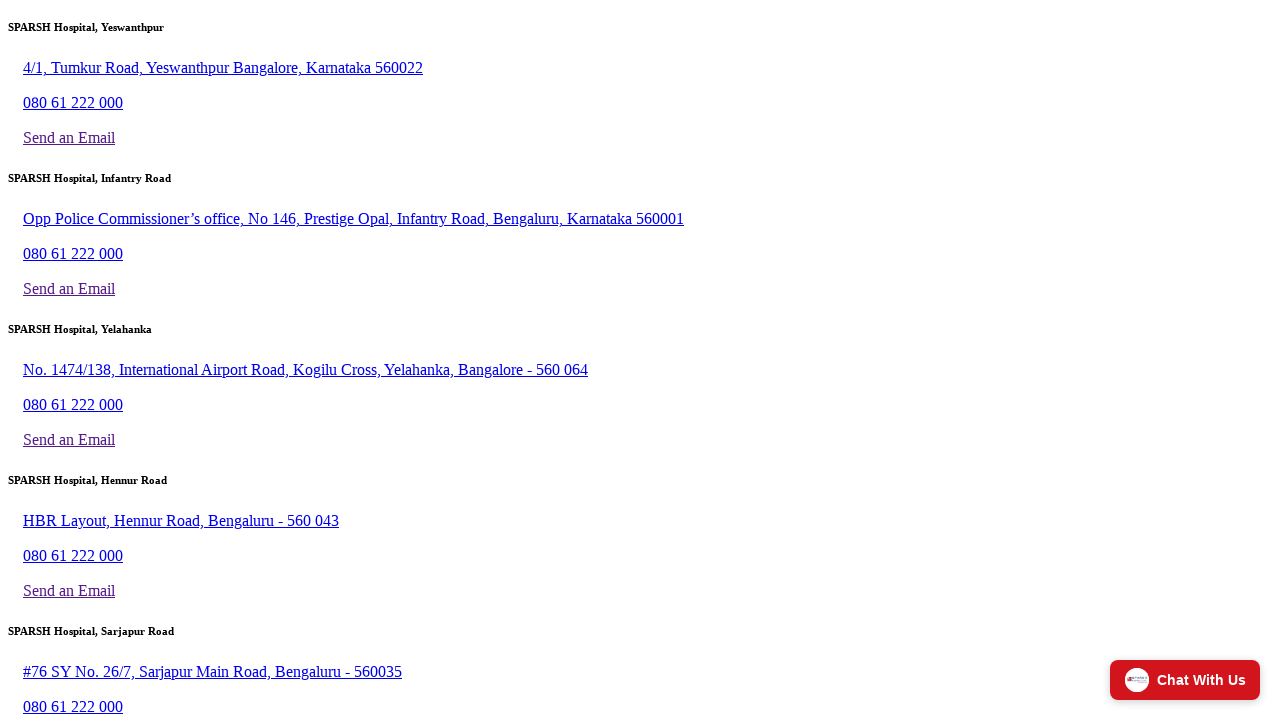

Filled first name field with 'Rajesh' on #secondopinion_first_name
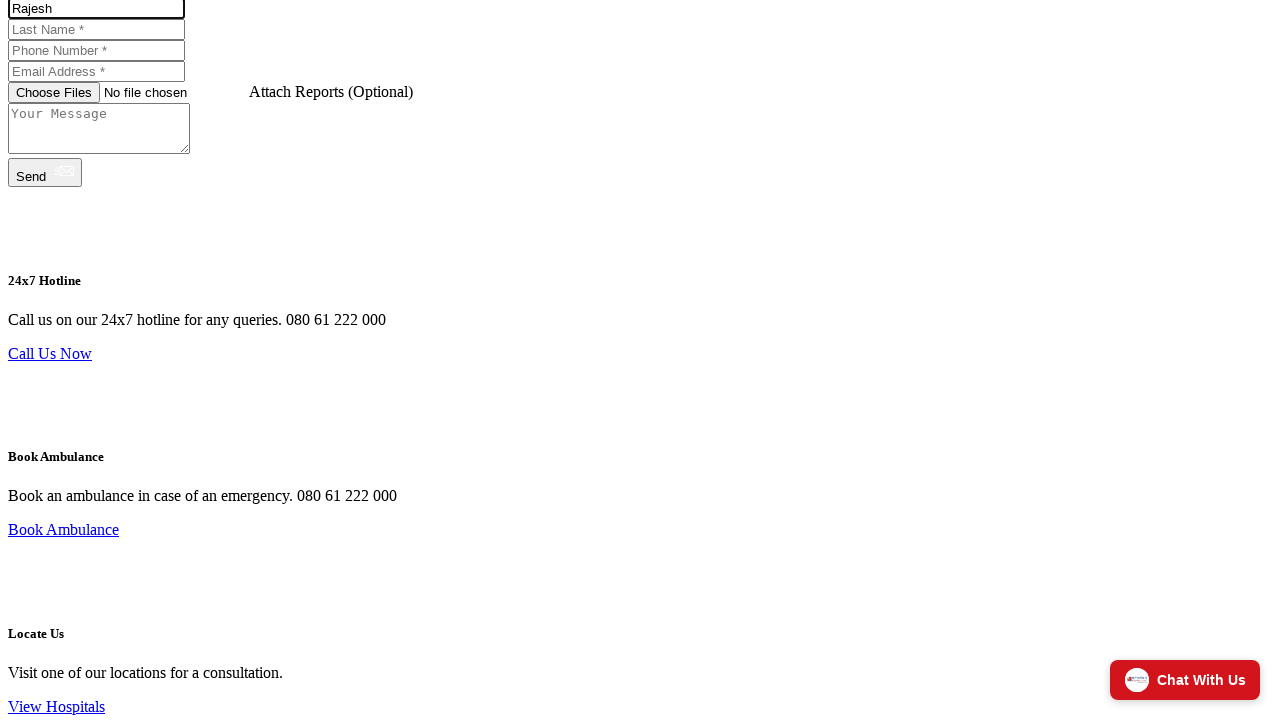

Filled last name field with 'Kumar' on #secondopinion_last_name
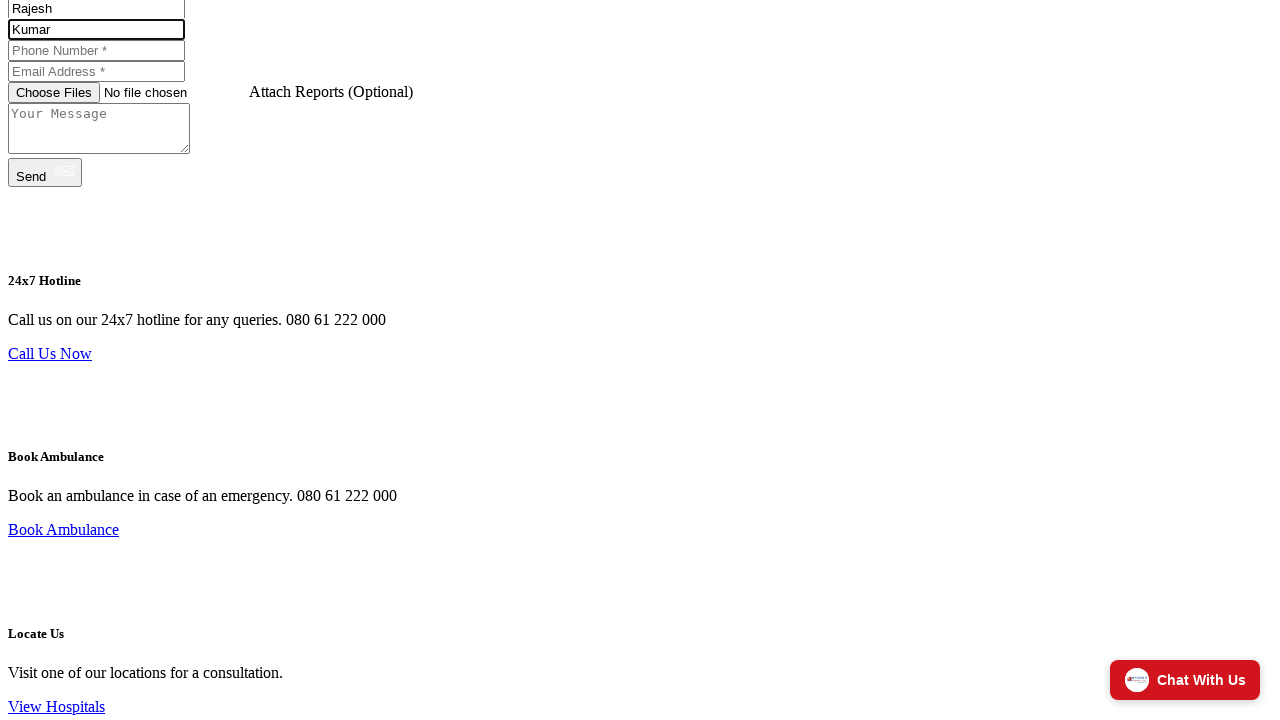

Filled phone number field with '9876543210' on #secondopinion_phone
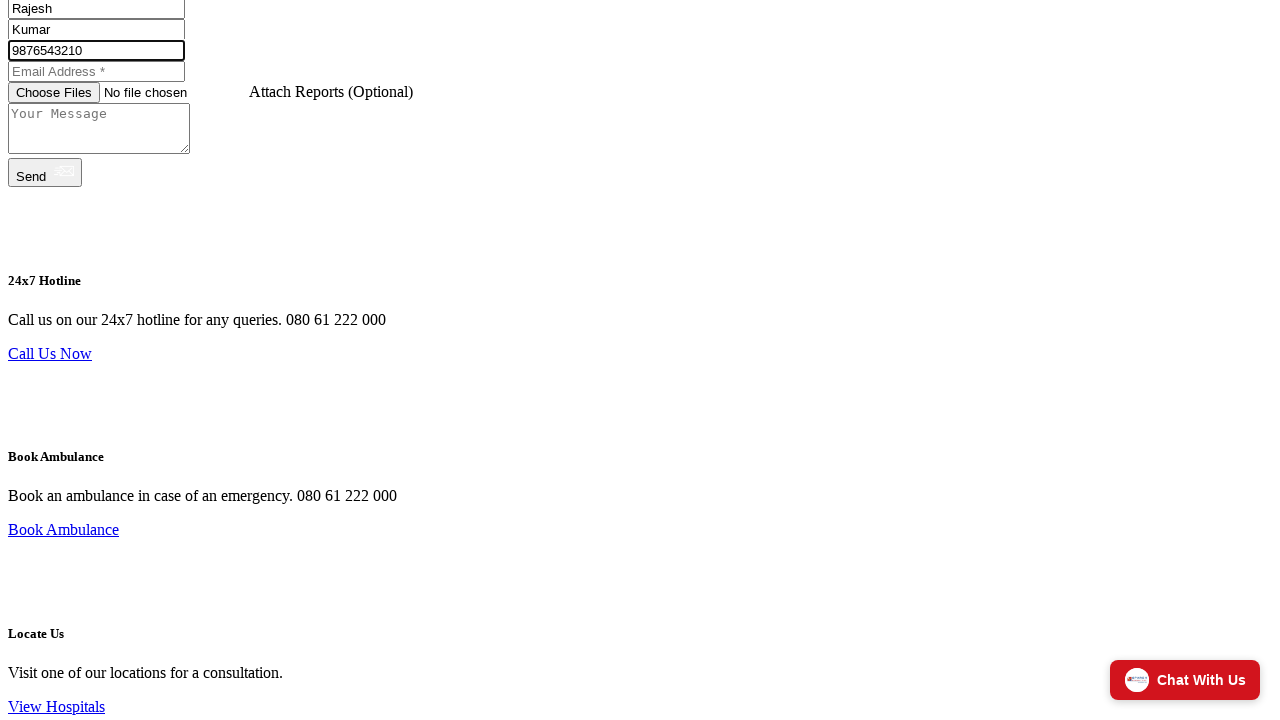

Filled email field with 'rajesh.kumar@example.com' on #secondopinion_email
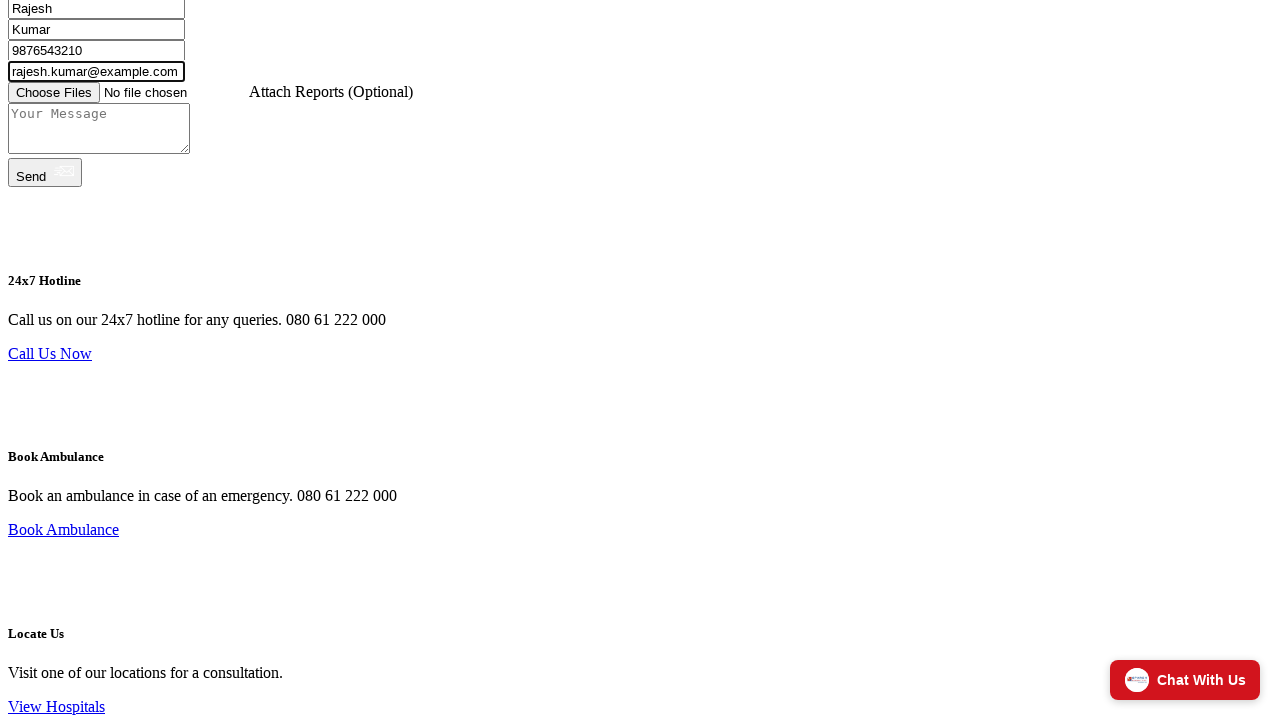

Filled message field with second opinion request on #secondopinion_message
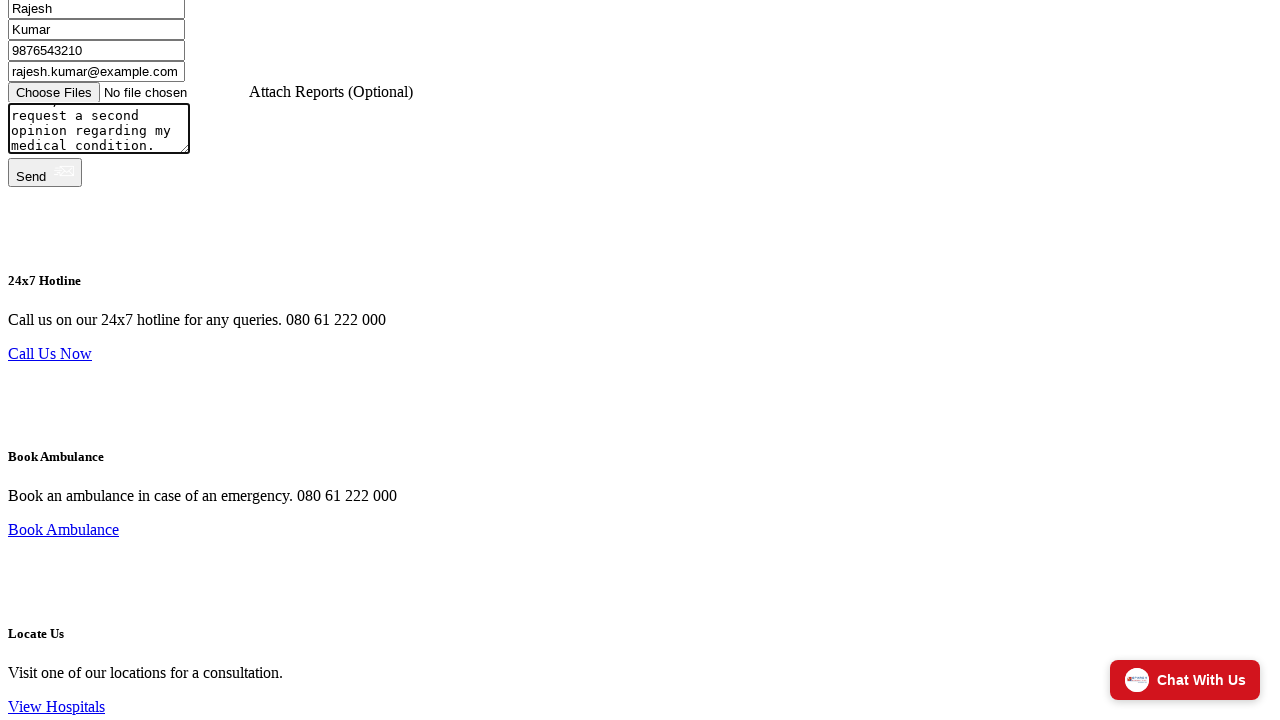

Clicked submit button to submit second opinion form at (45, 172) on #secondopinion_submit
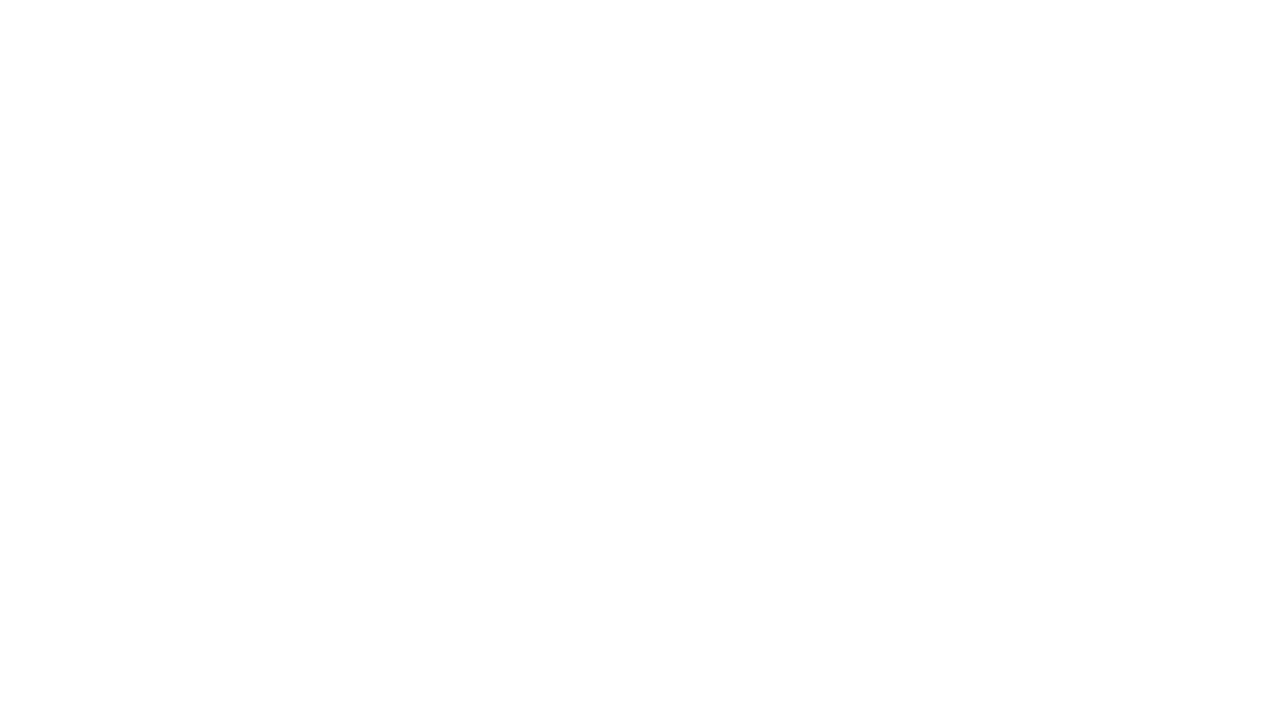

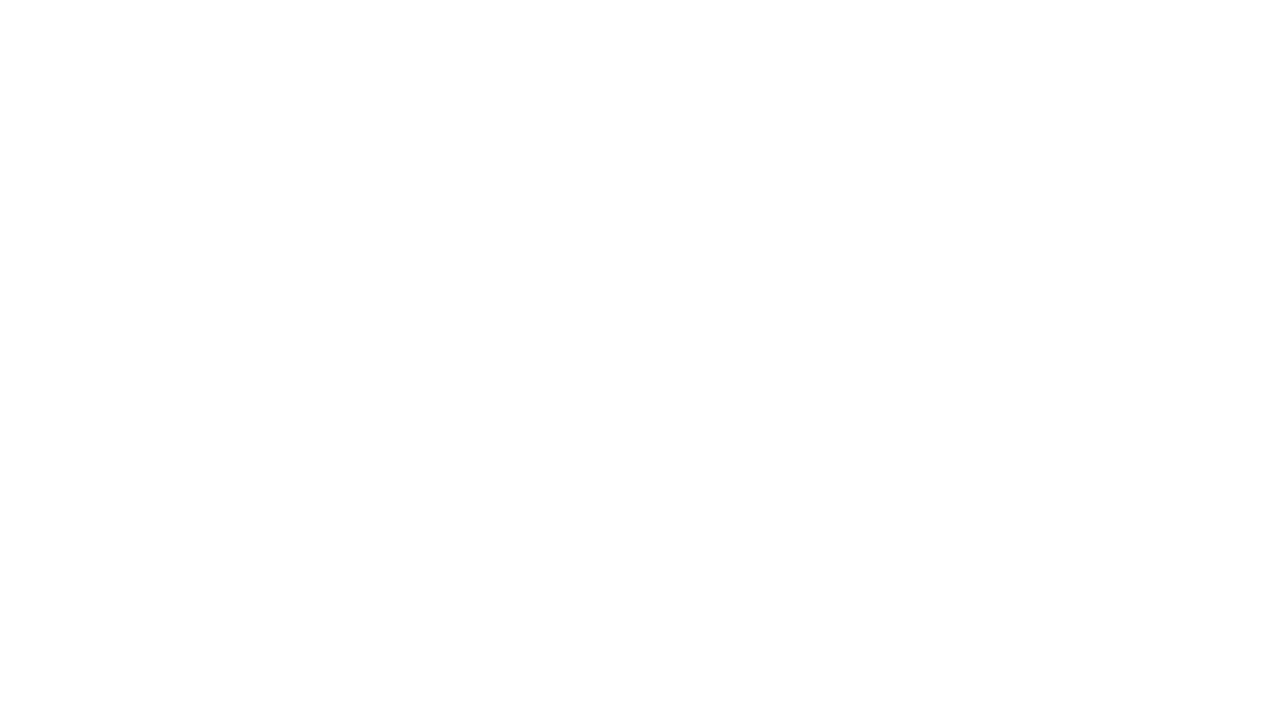